Tests navigation by clicking on a homepage link and verifying the URL changes to the expected homepage URL.

Starting URL: https://kristinek.github.io/site/examples/actions

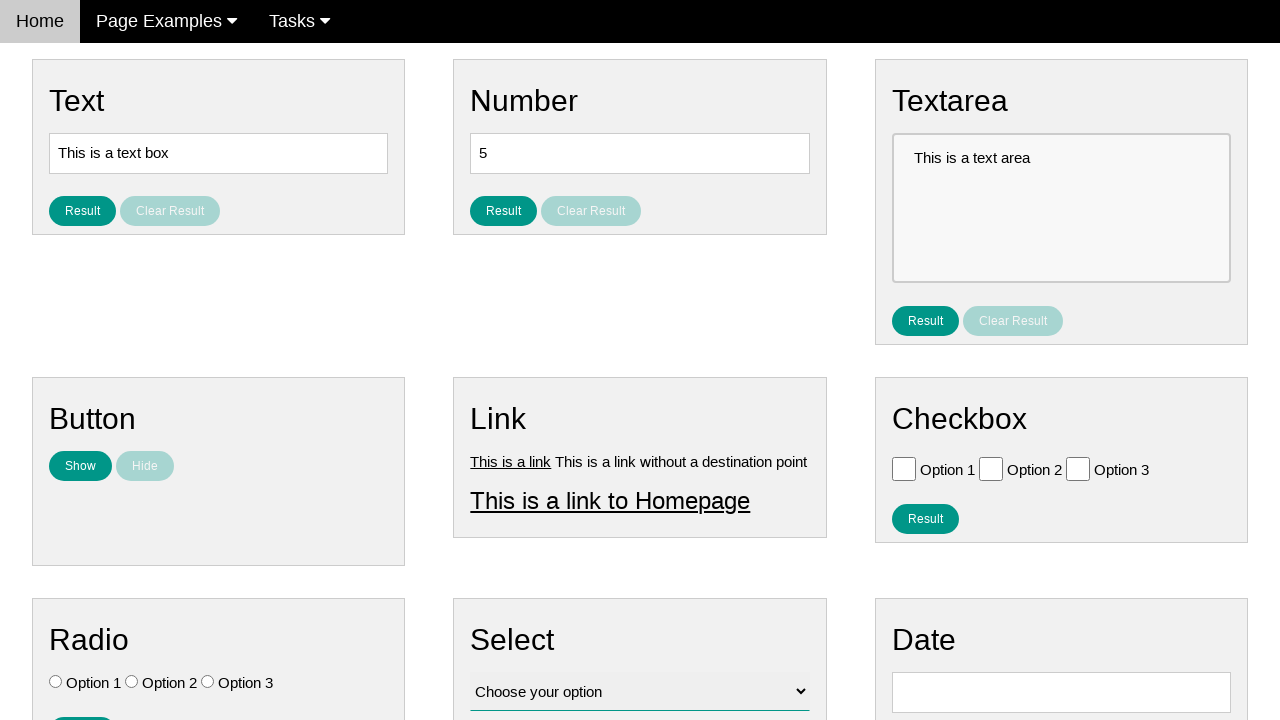

Verified current URL is the actions page
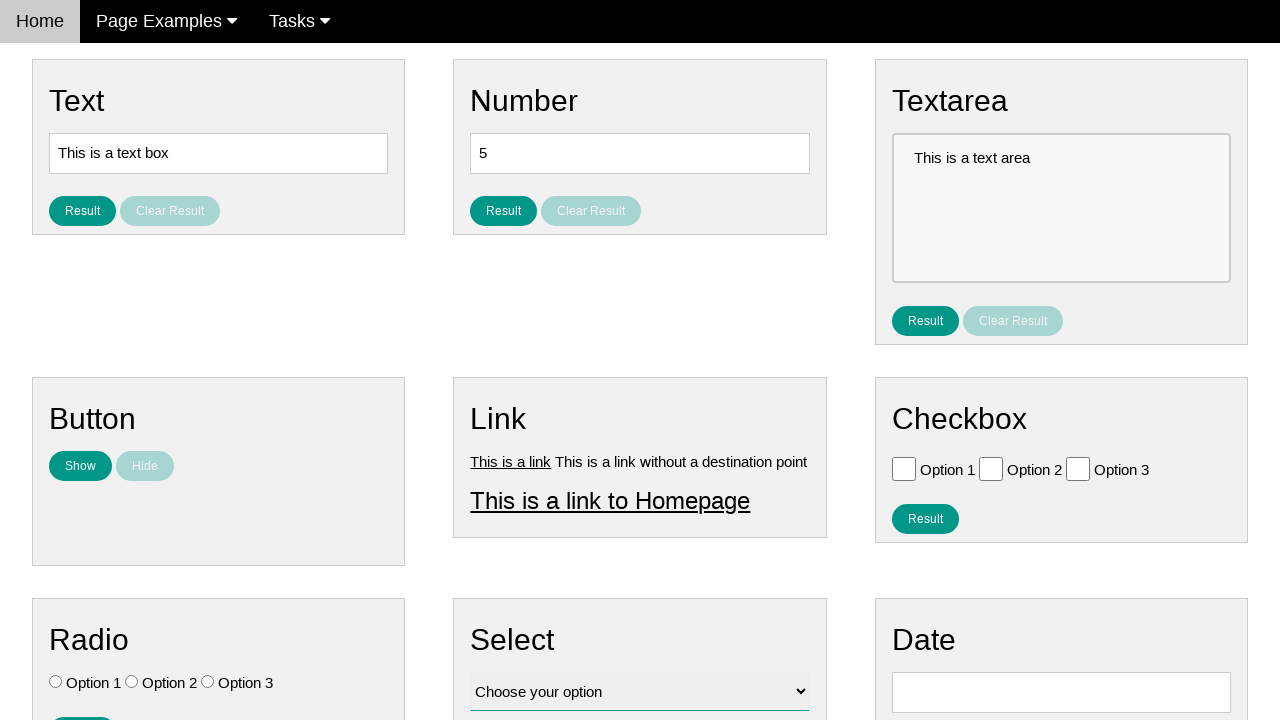

Clicked on the homepage link at (610, 500) on #homepage_link
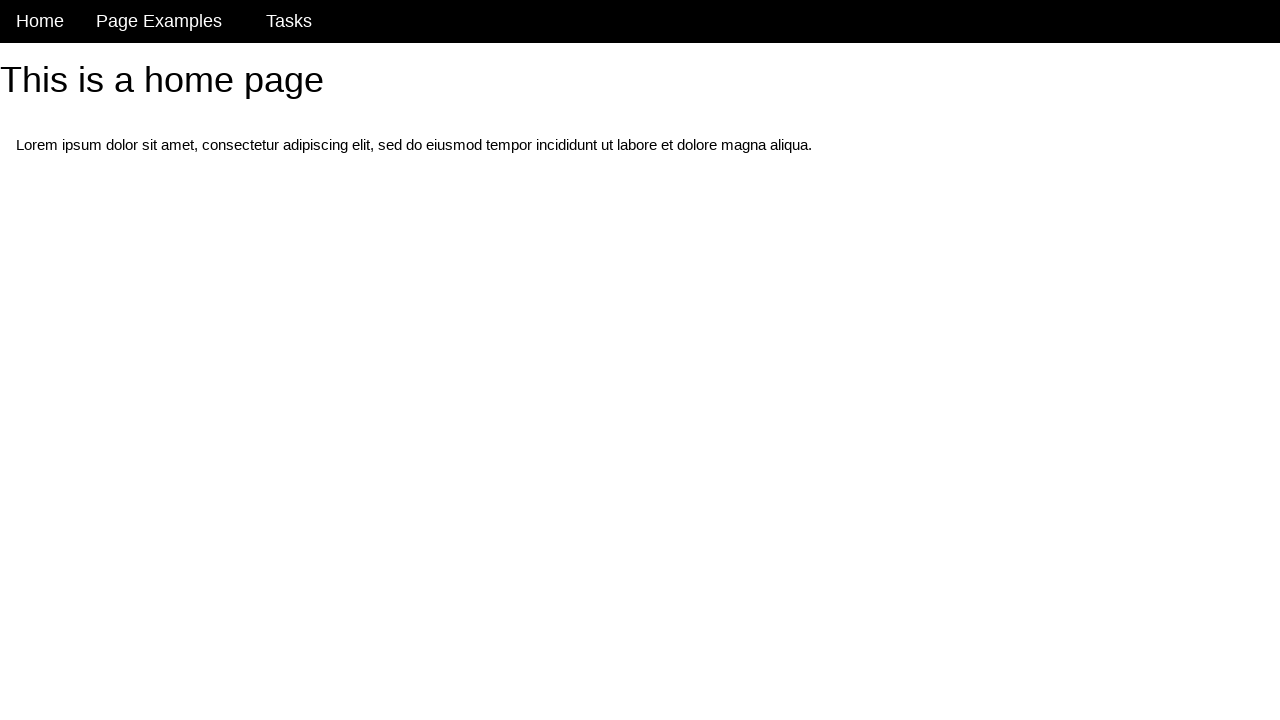

Navigation to homepage completed
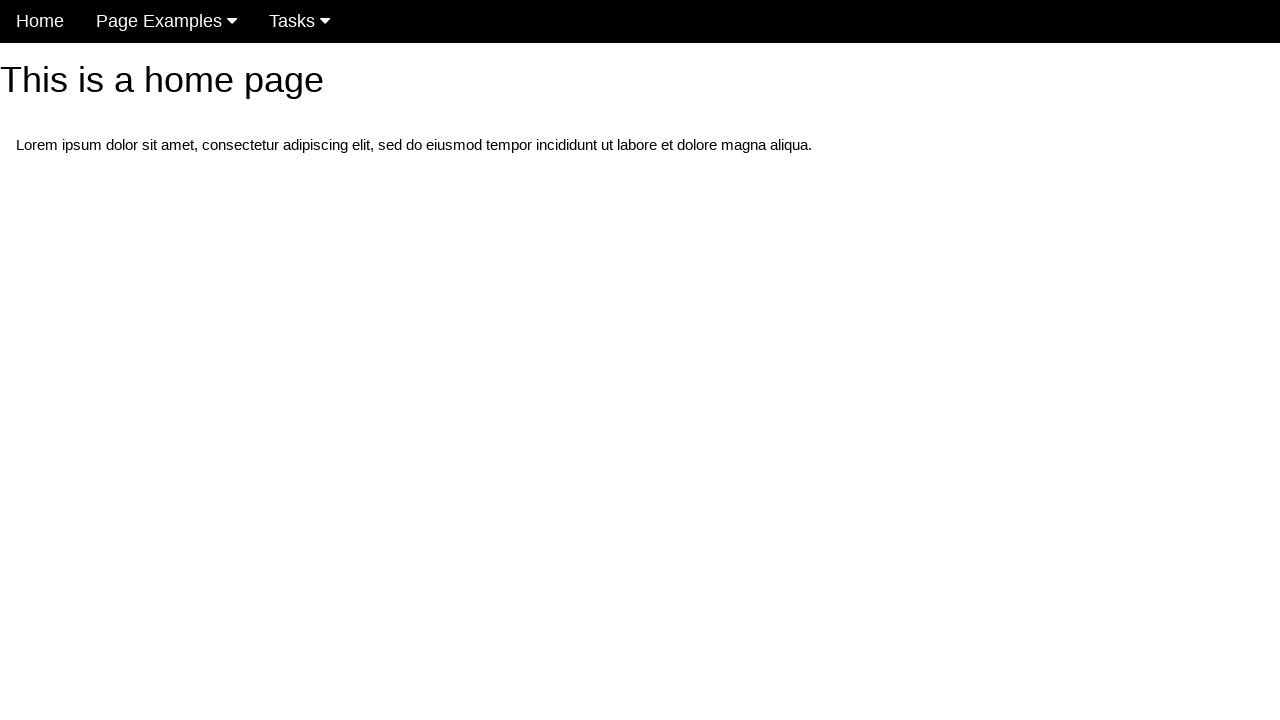

Verified URL is no longer the actions page
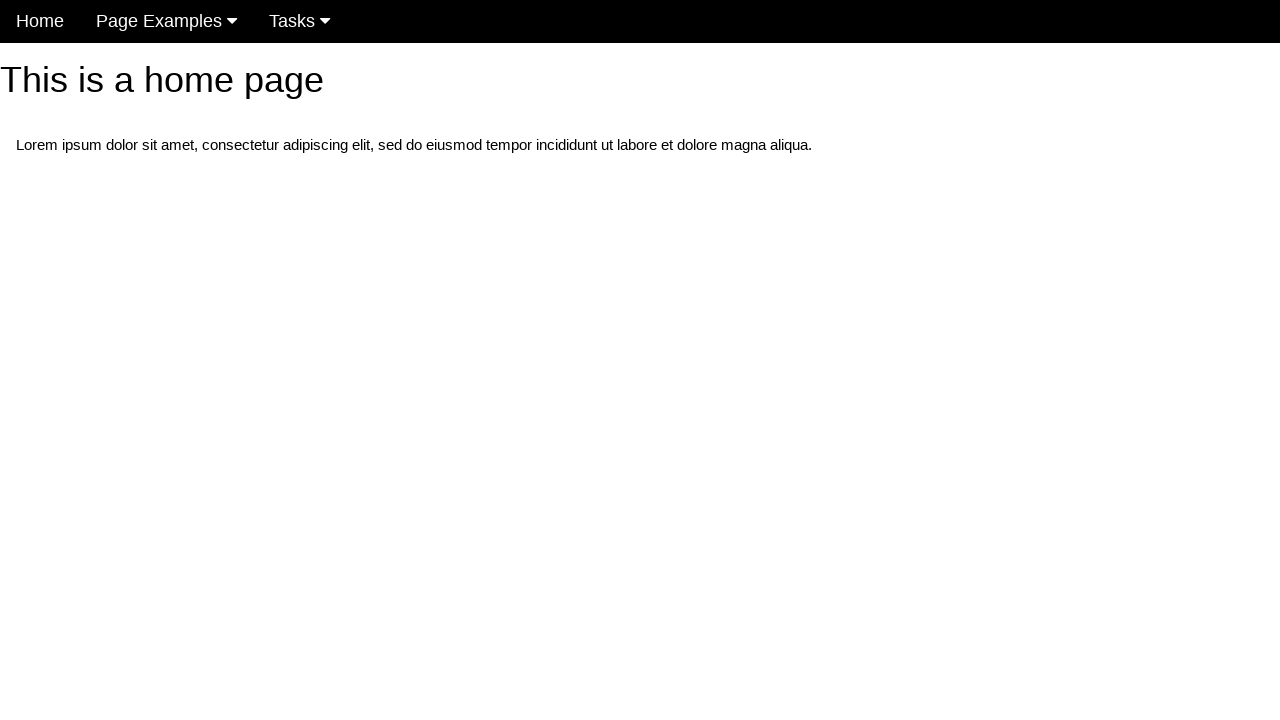

Verified URL changed to homepage
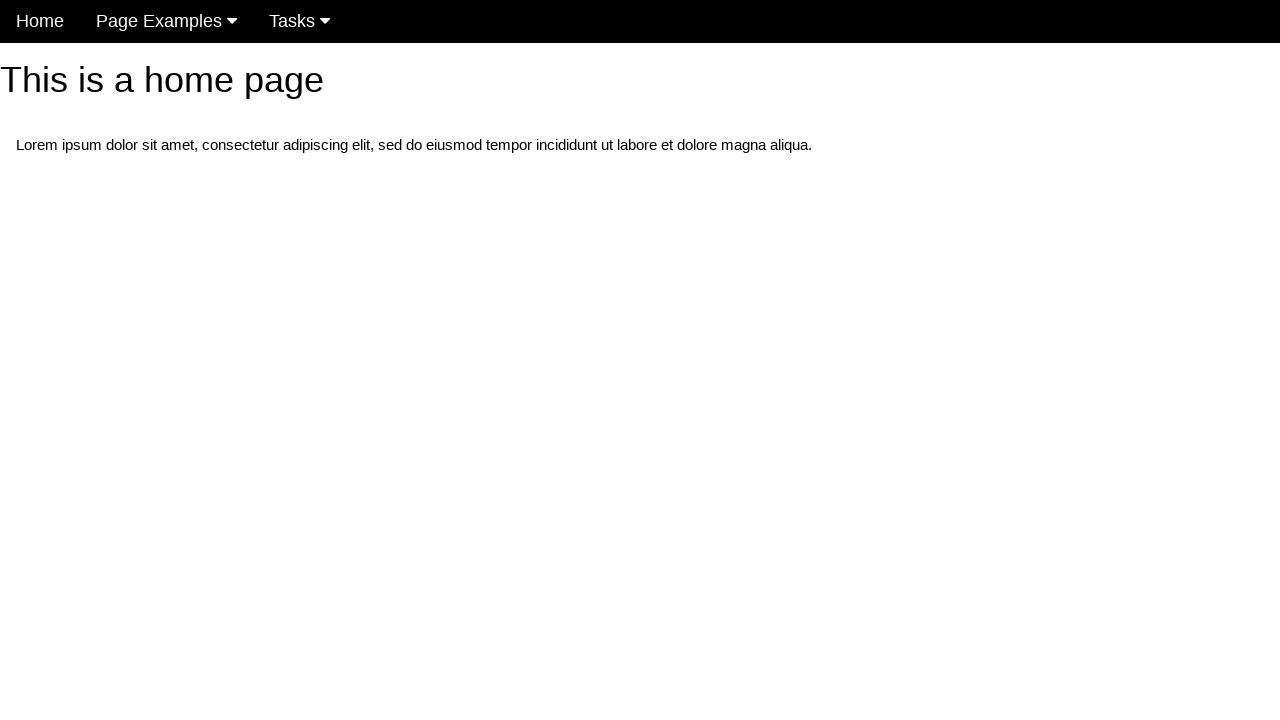

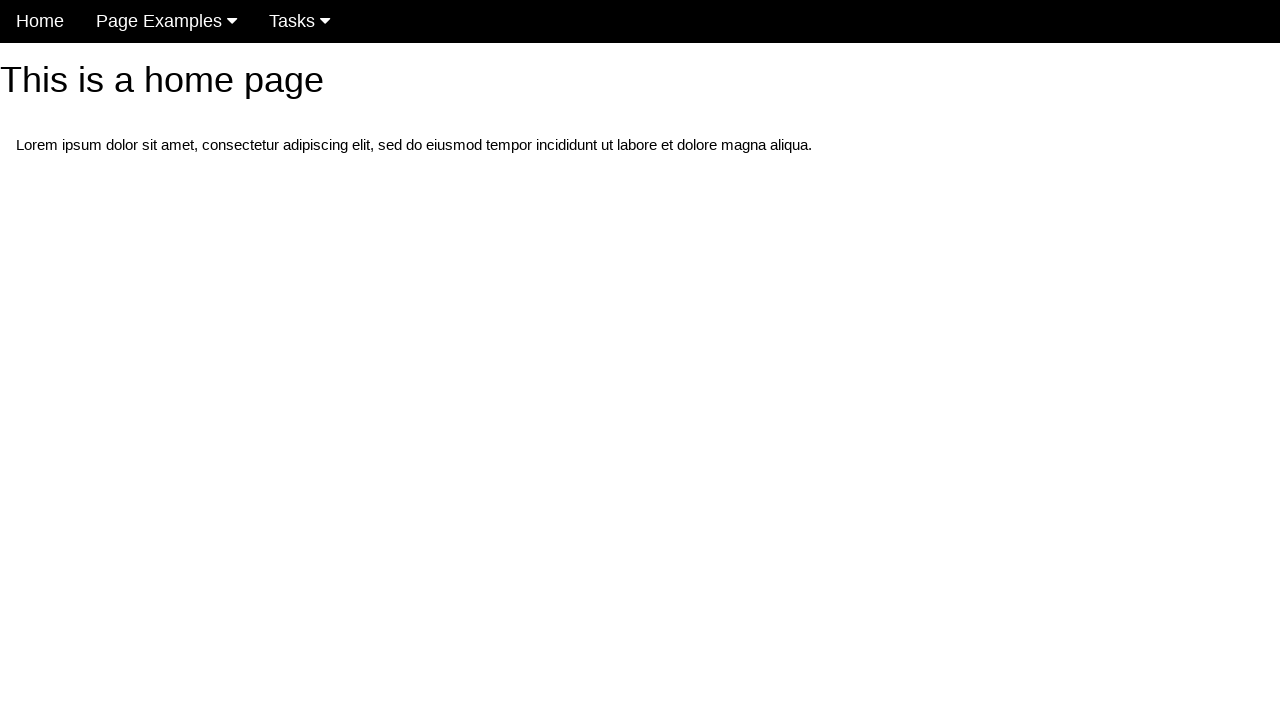